Tests autosuggest dropdown functionality by typing a partial country name, waiting for suggestions to appear, and selecting "India" from the dropdown list.

Starting URL: https://rahulshettyacademy.com/dropdownsPractise/

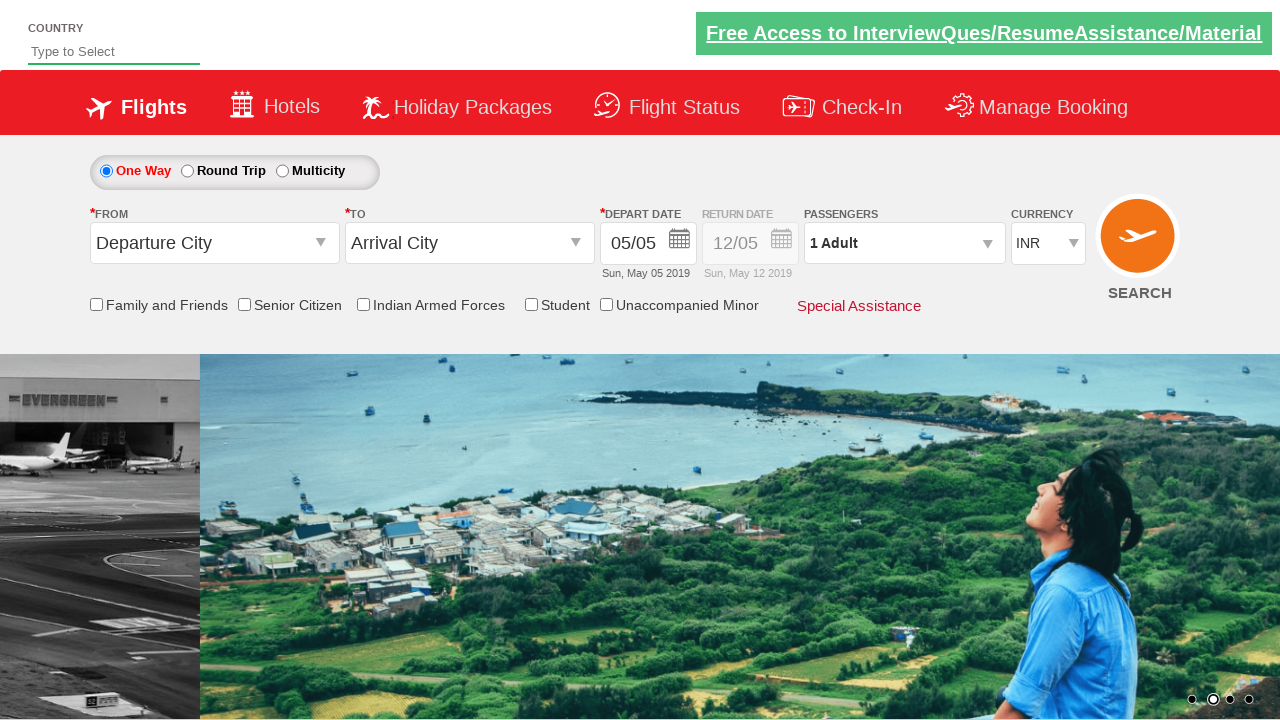

Filled autosuggest field with 'Ind' to trigger dropdown on input#autosuggest
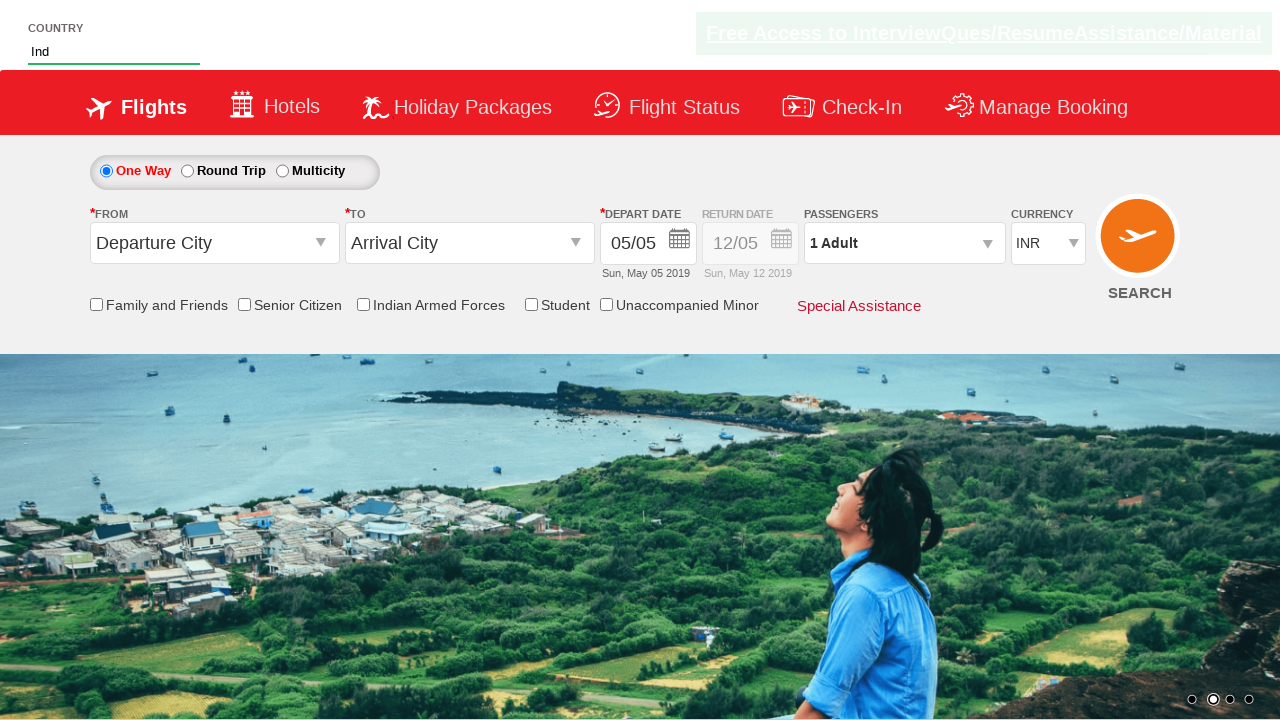

Autocomplete suggestions appeared
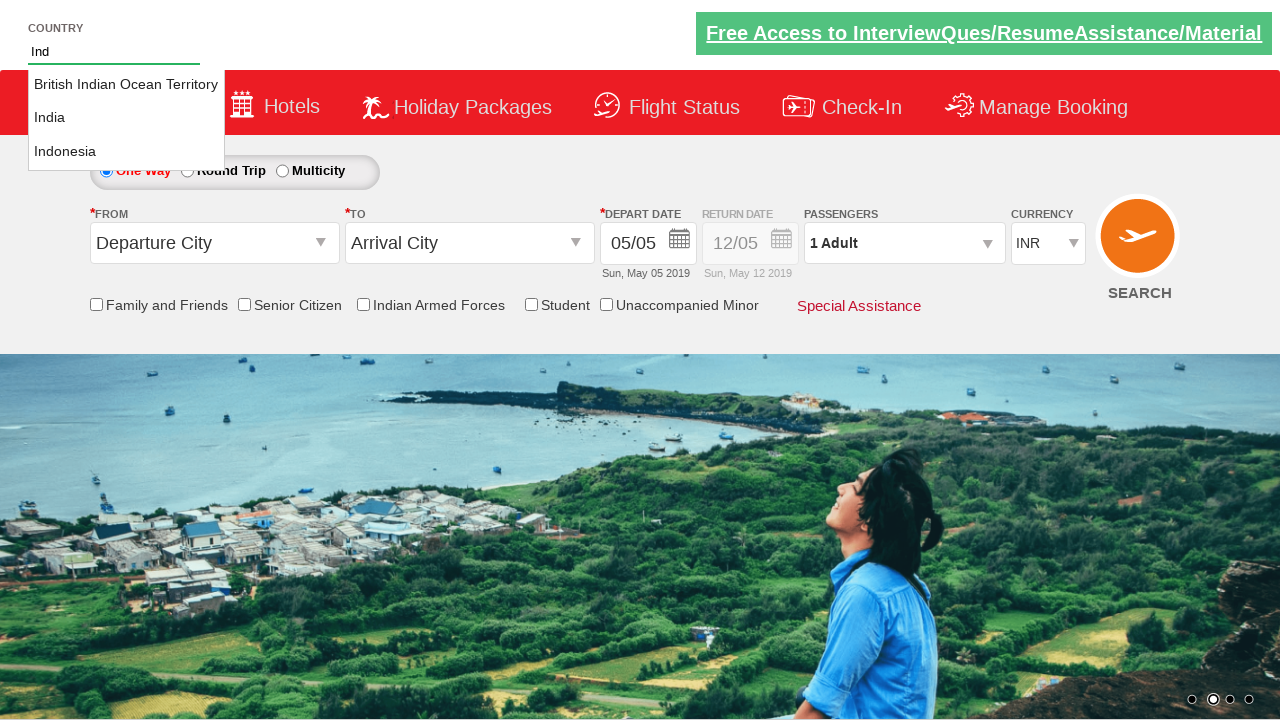

Located all country suggestion elements
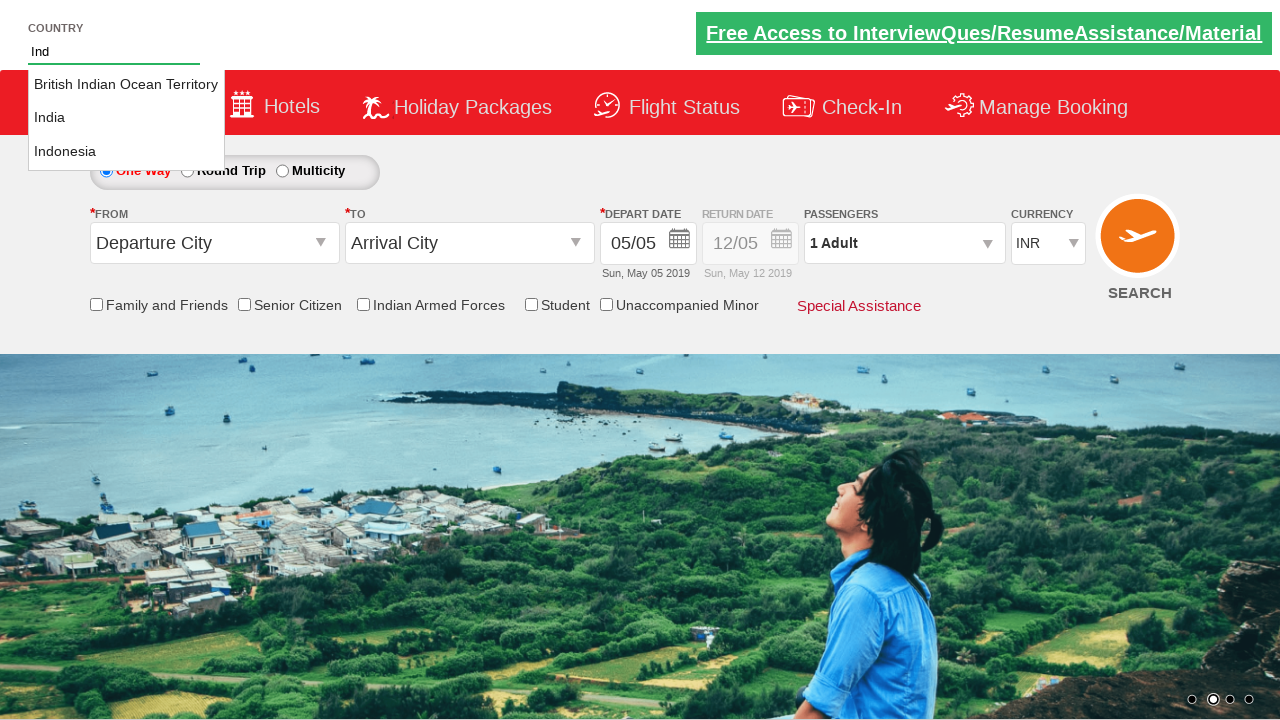

Found 3 country suggestions in dropdown
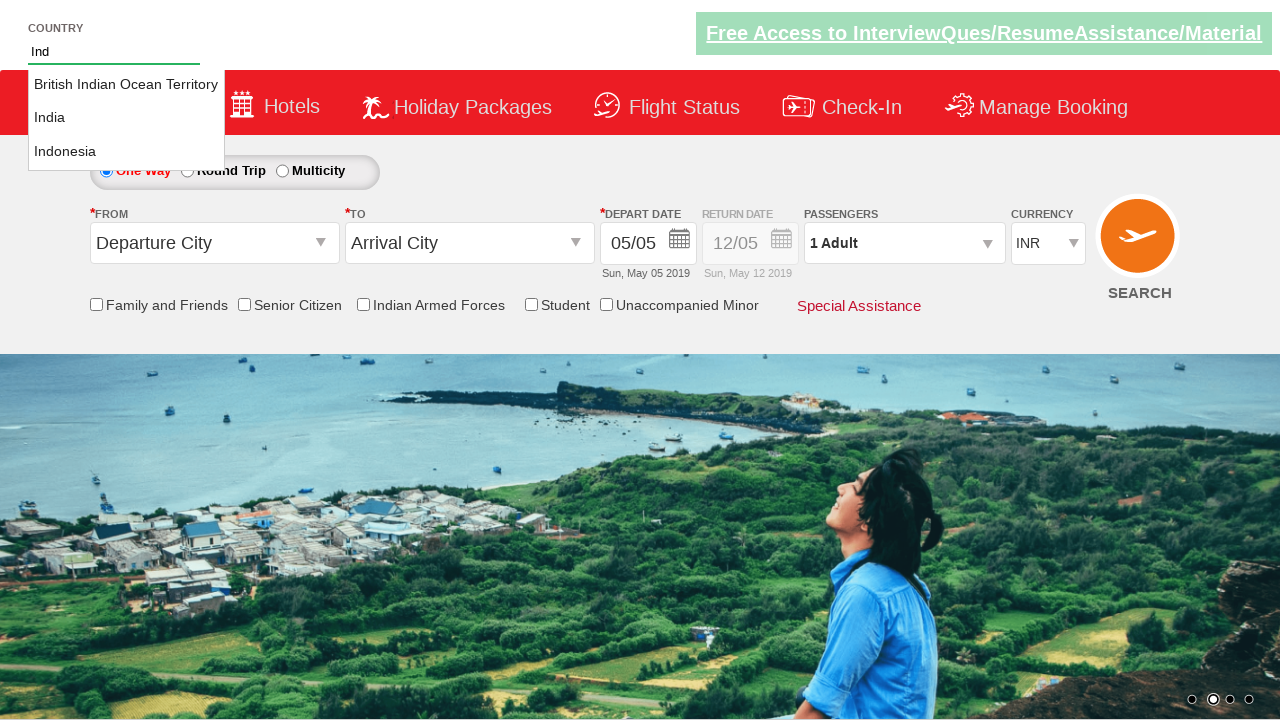

Selected 'India' from autosuggest dropdown at (126, 118) on li.ui-menu-item a >> nth=1
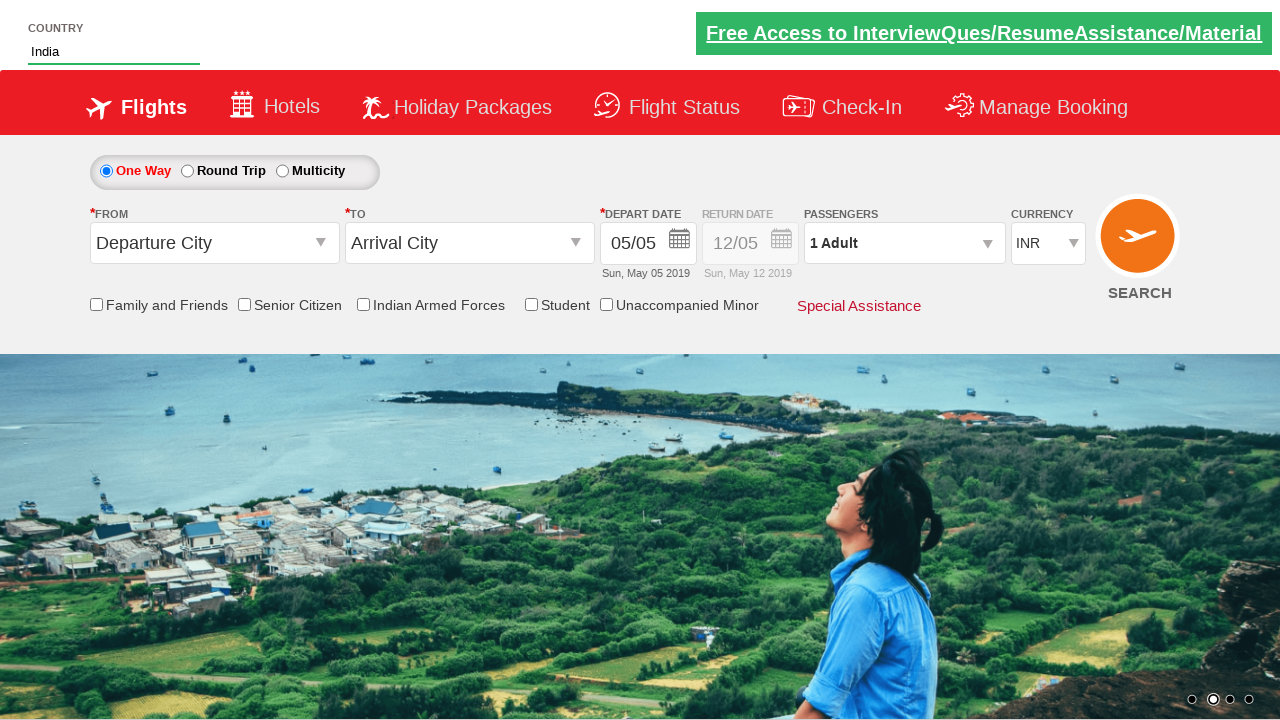

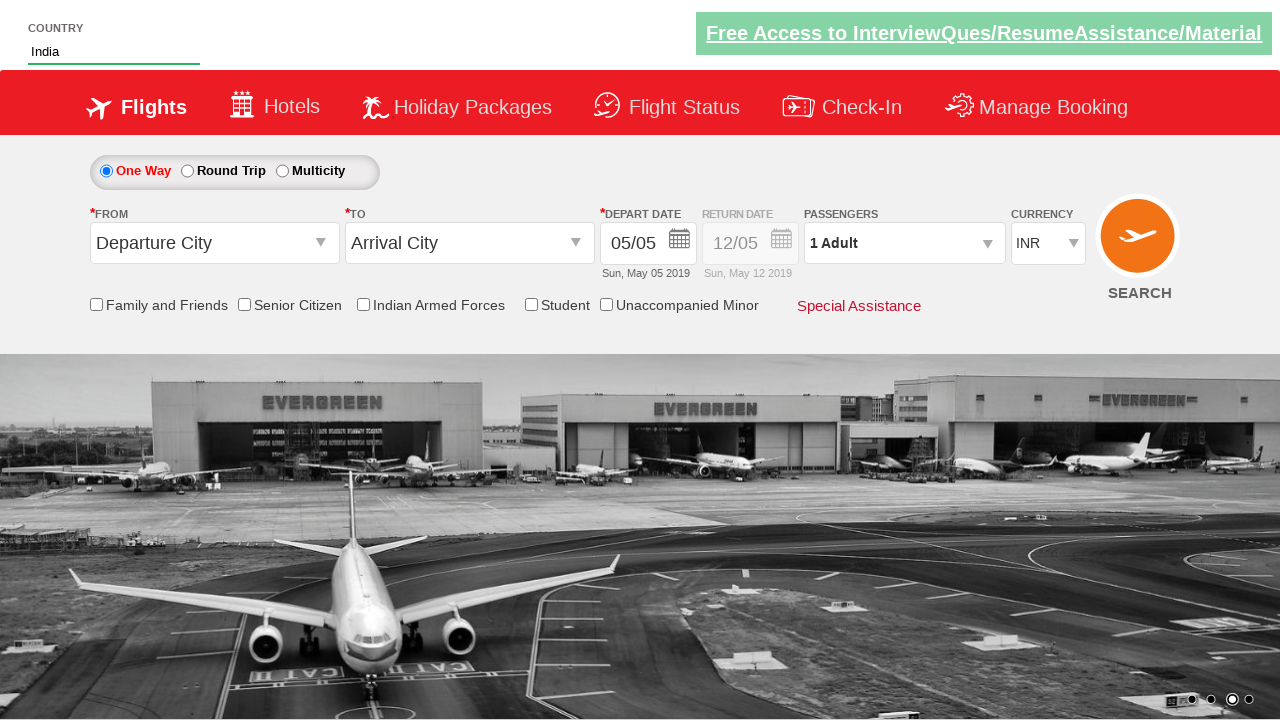